Tests the select menu dropdown by selecting each option and verifying the selected values

Starting URL: https://formy-project.herokuapp.com/

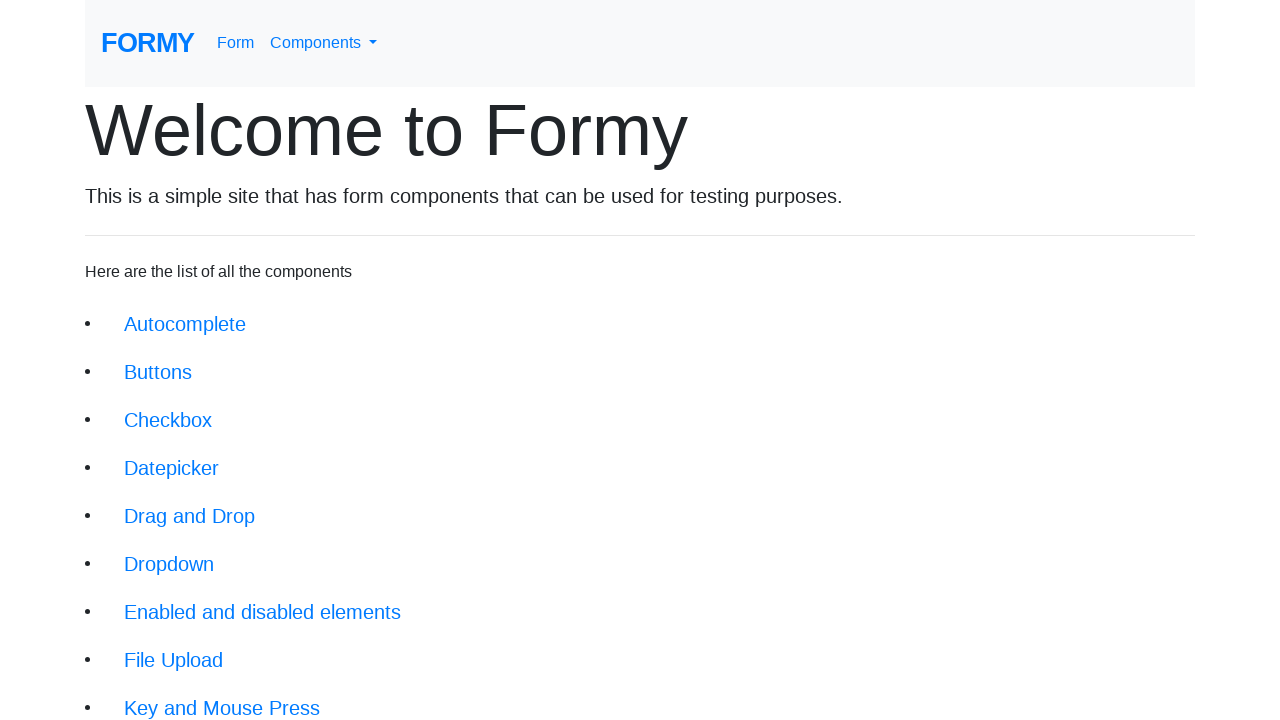

Clicked on Complete Web Form link at (216, 696) on div.jumbotron-fluid a:text('Complete Web Form')
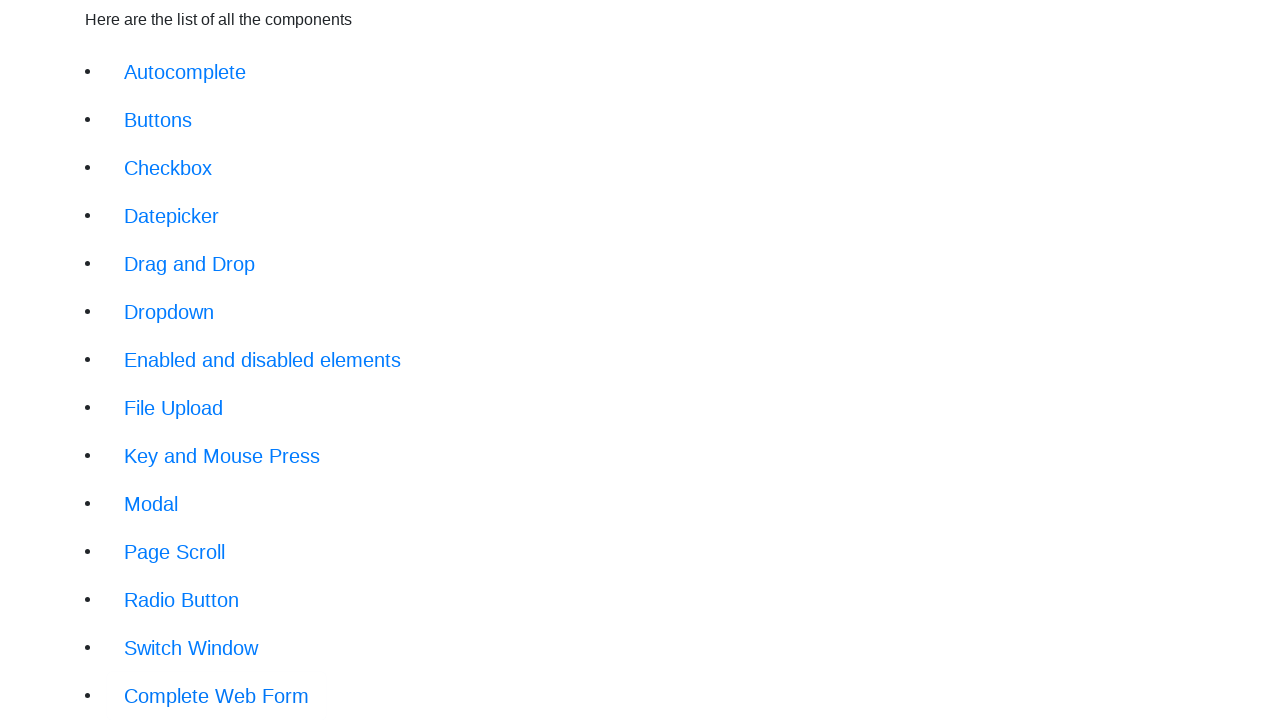

Select menu element loaded
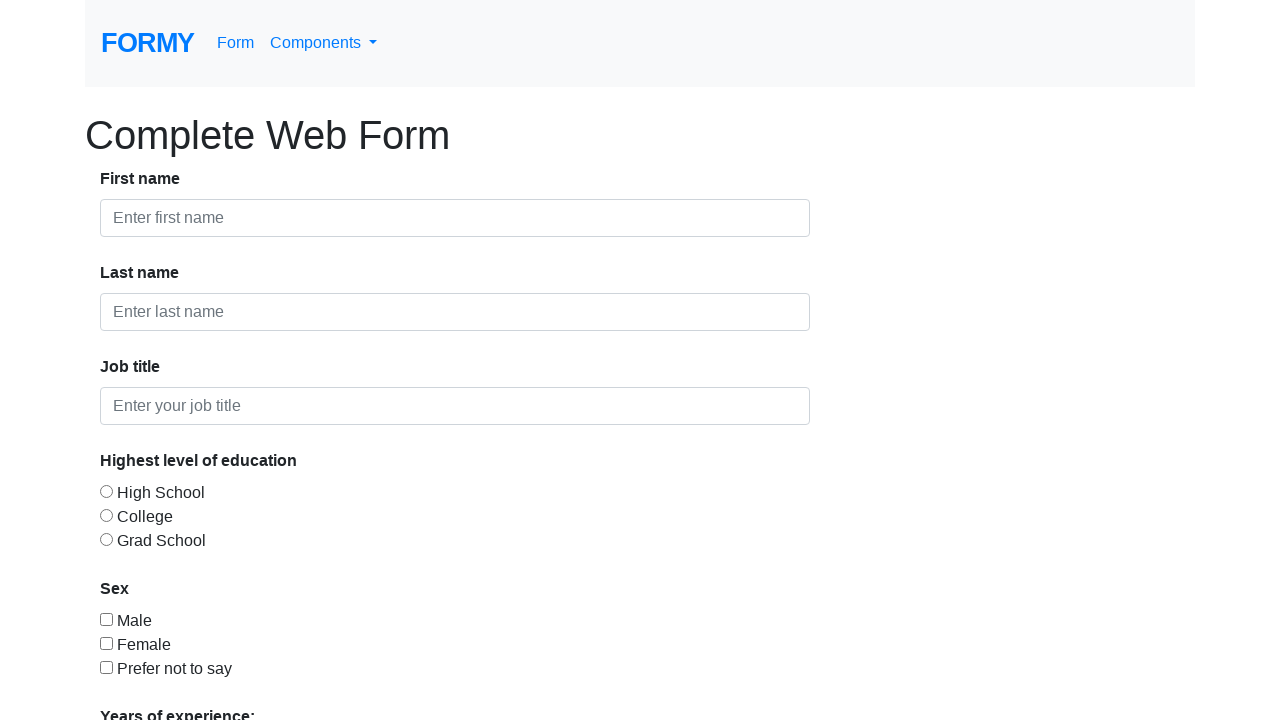

Selected 'Select an option' from dropdown on #select-menu
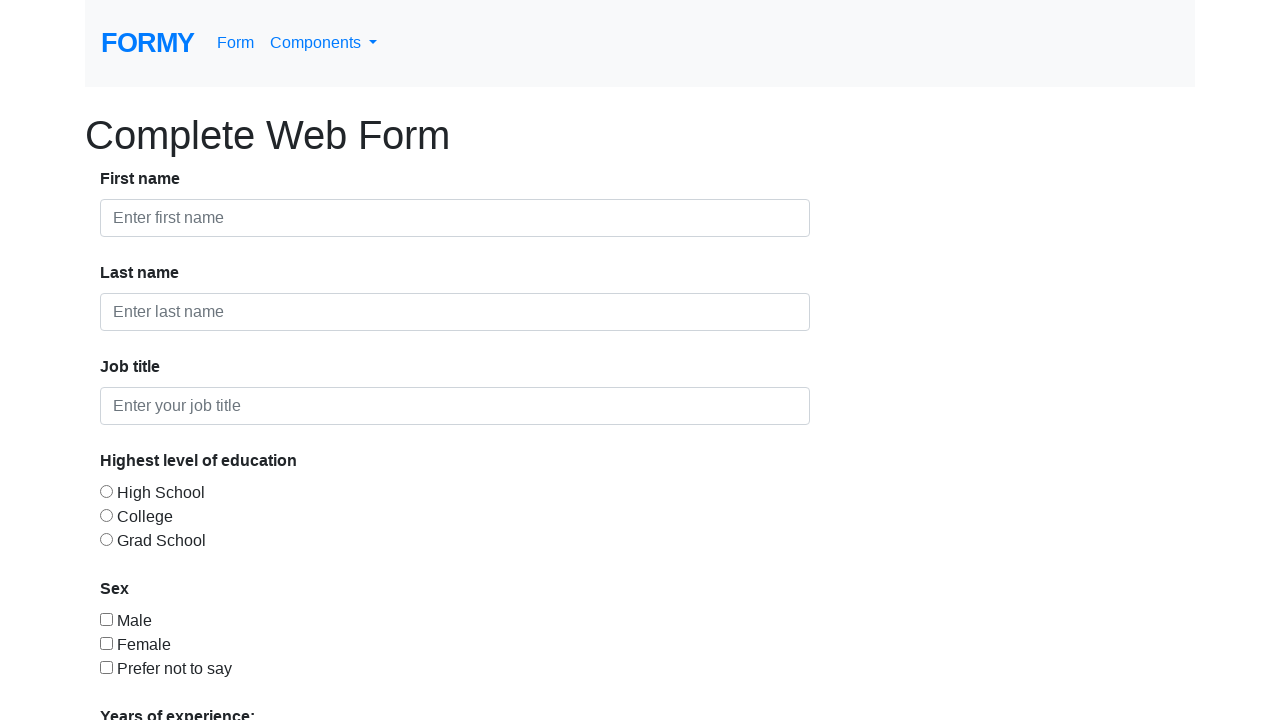

Selected '0-1' option from dropdown on #select-menu
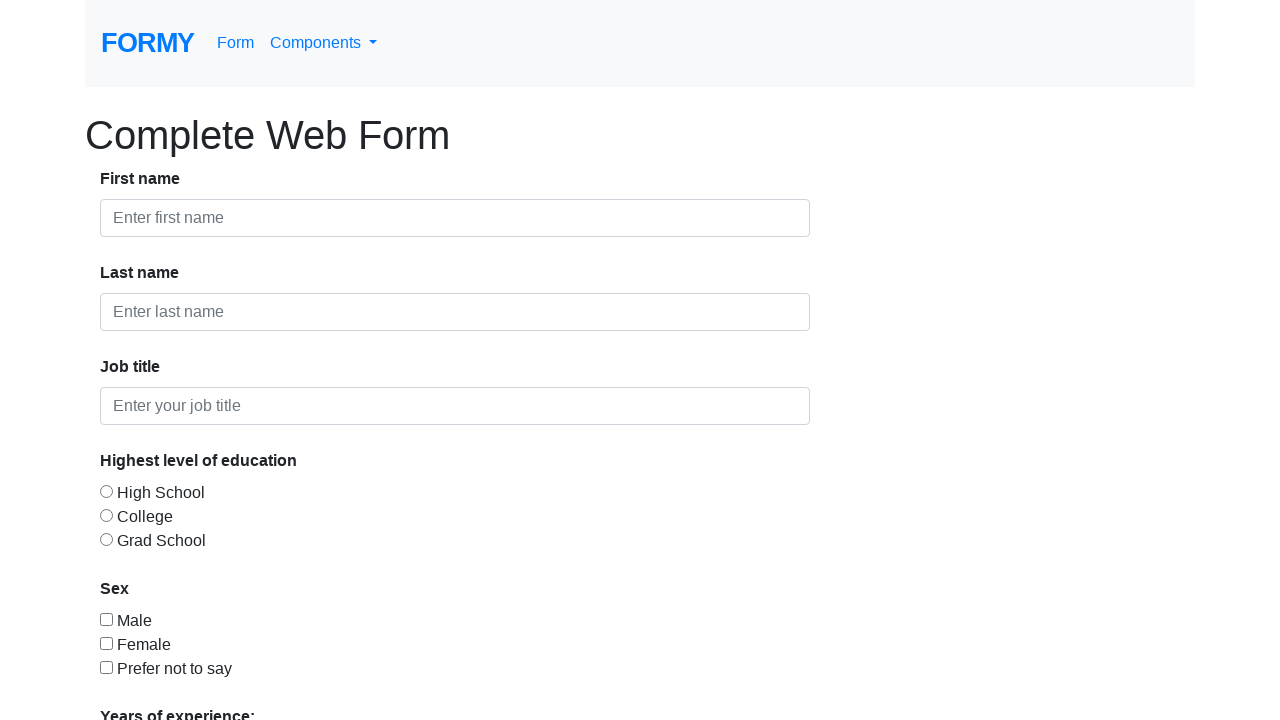

Selected '2-4' option from dropdown on #select-menu
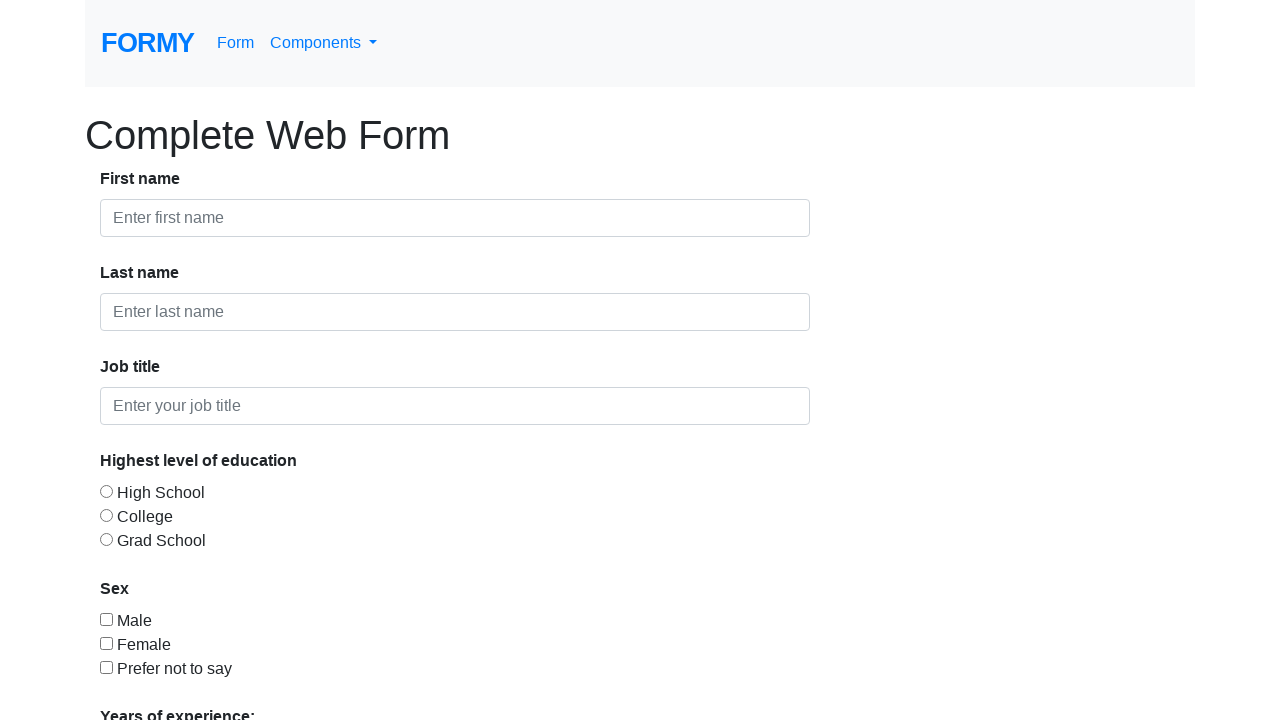

Selected '5-9' option from dropdown on #select-menu
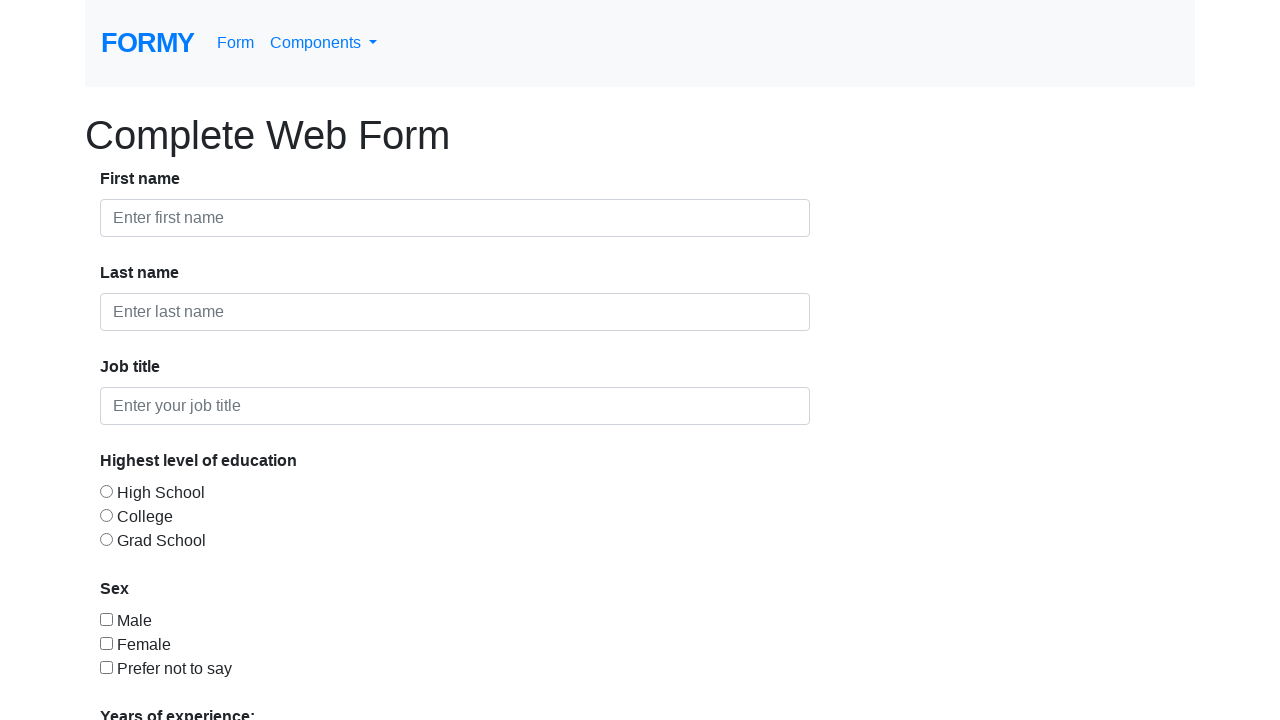

Selected '10+' option from dropdown on #select-menu
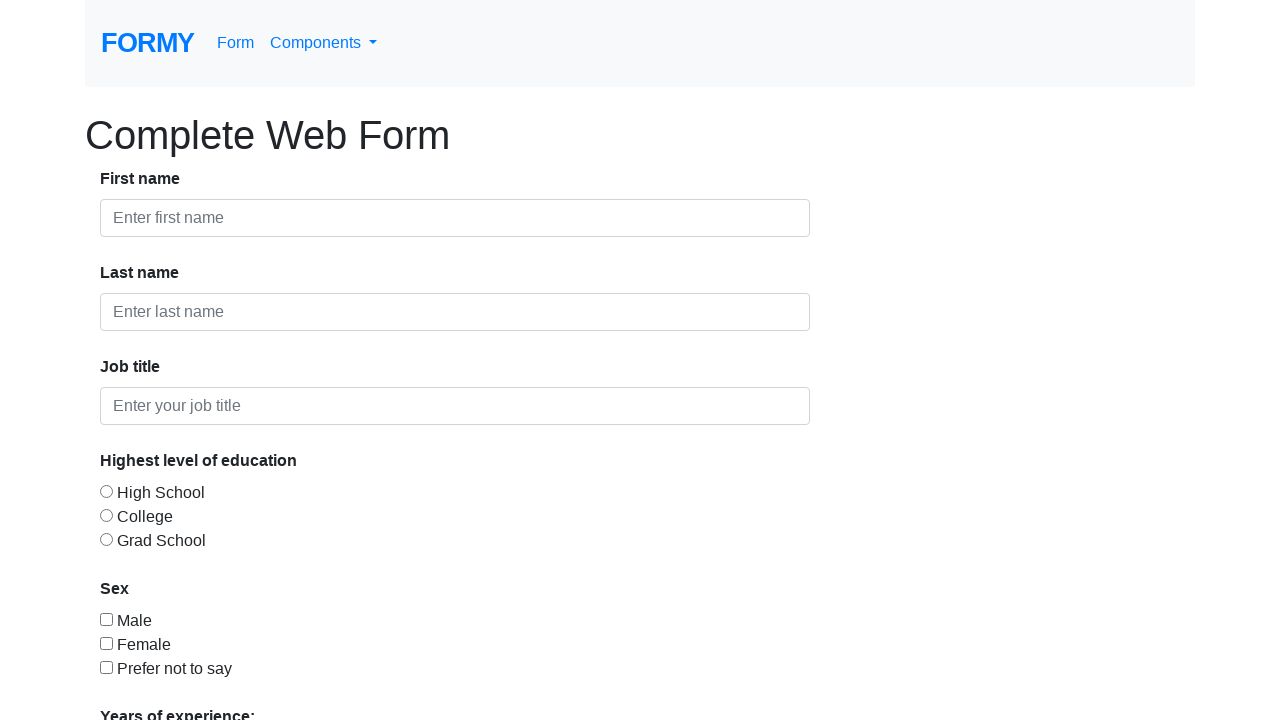

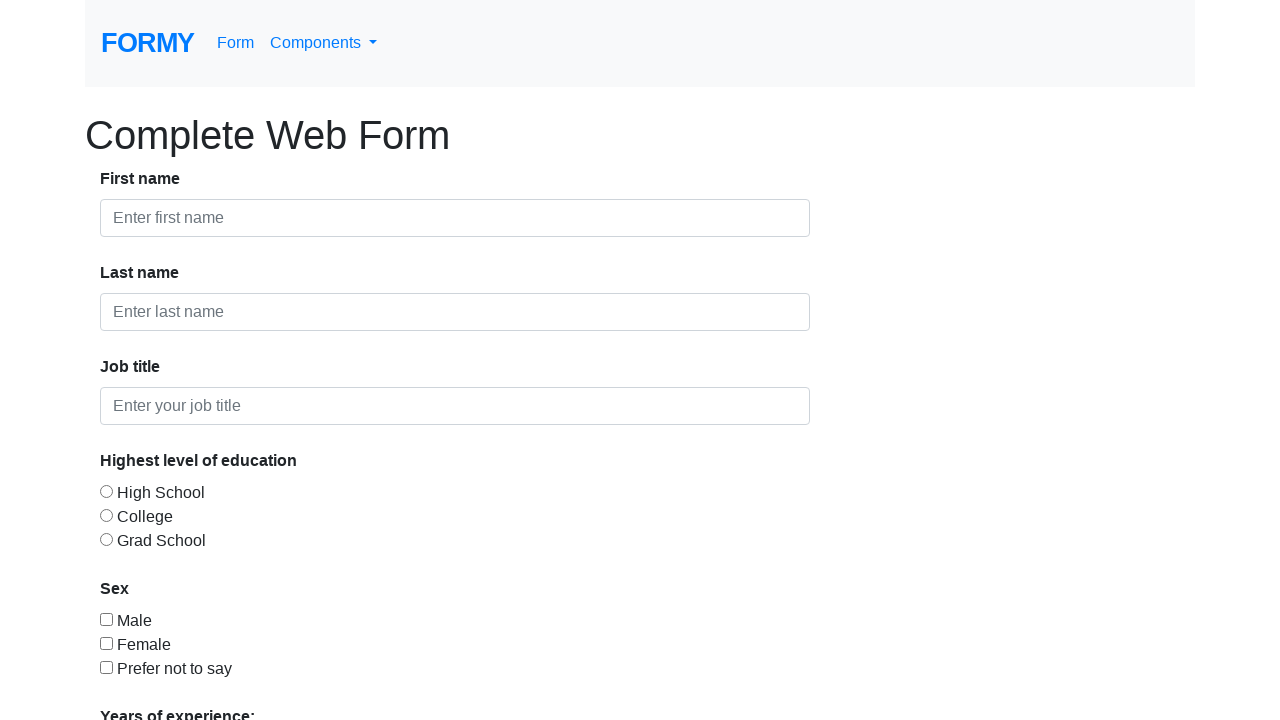